Tests sorting the Email column in ascending order by clicking the column header

Starting URL: http://the-internet.herokuapp.com/tables

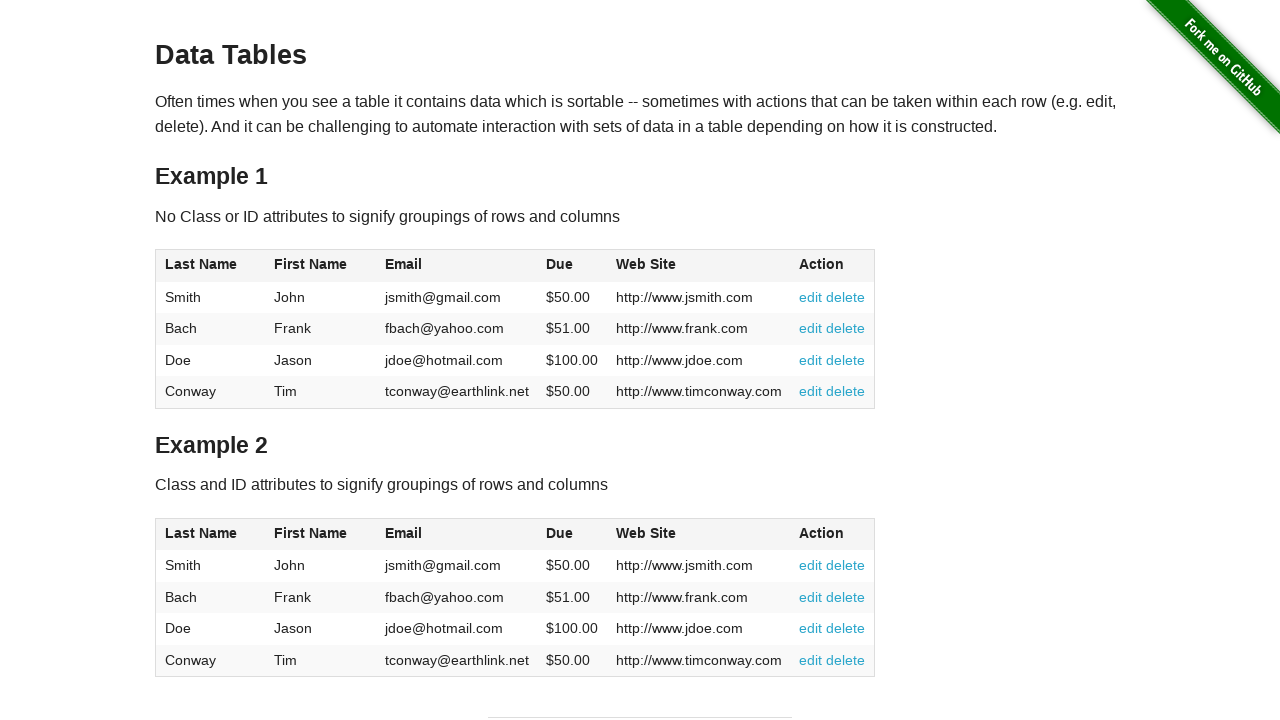

Clicked Email column header to sort ascending at (457, 266) on #table1 thead tr th:nth-of-type(3)
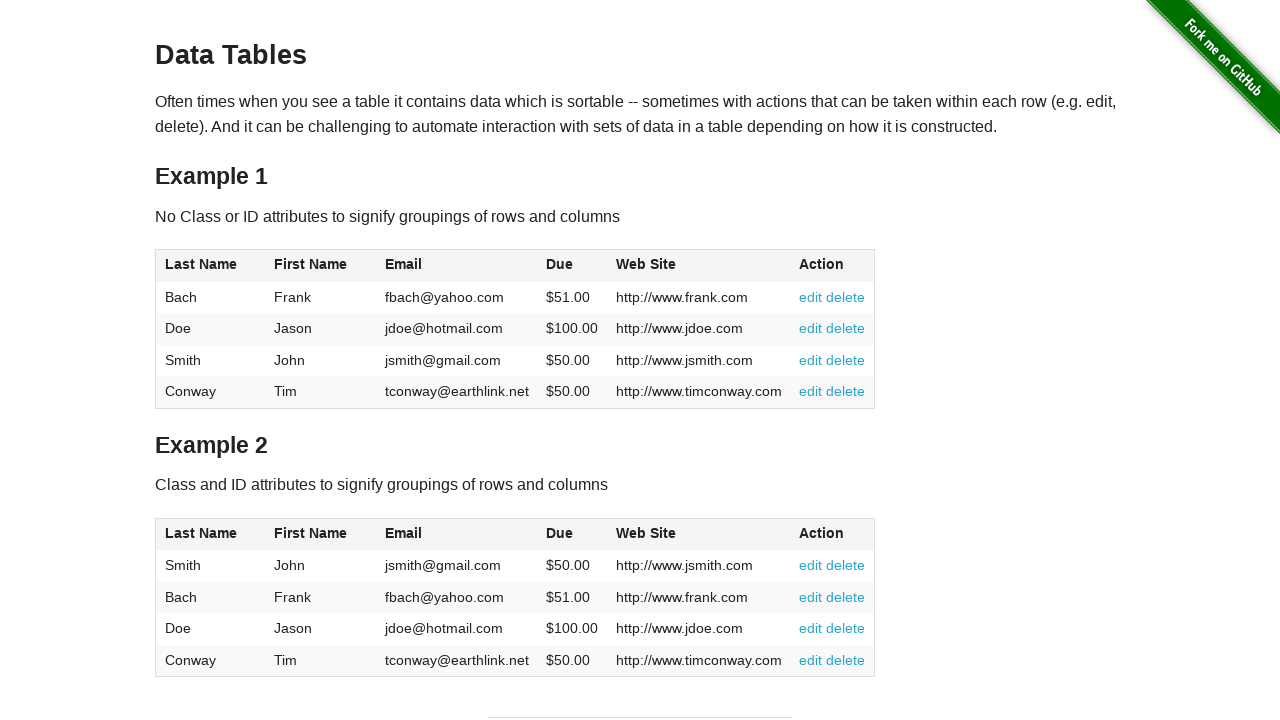

Email column data loaded and visible after sorting
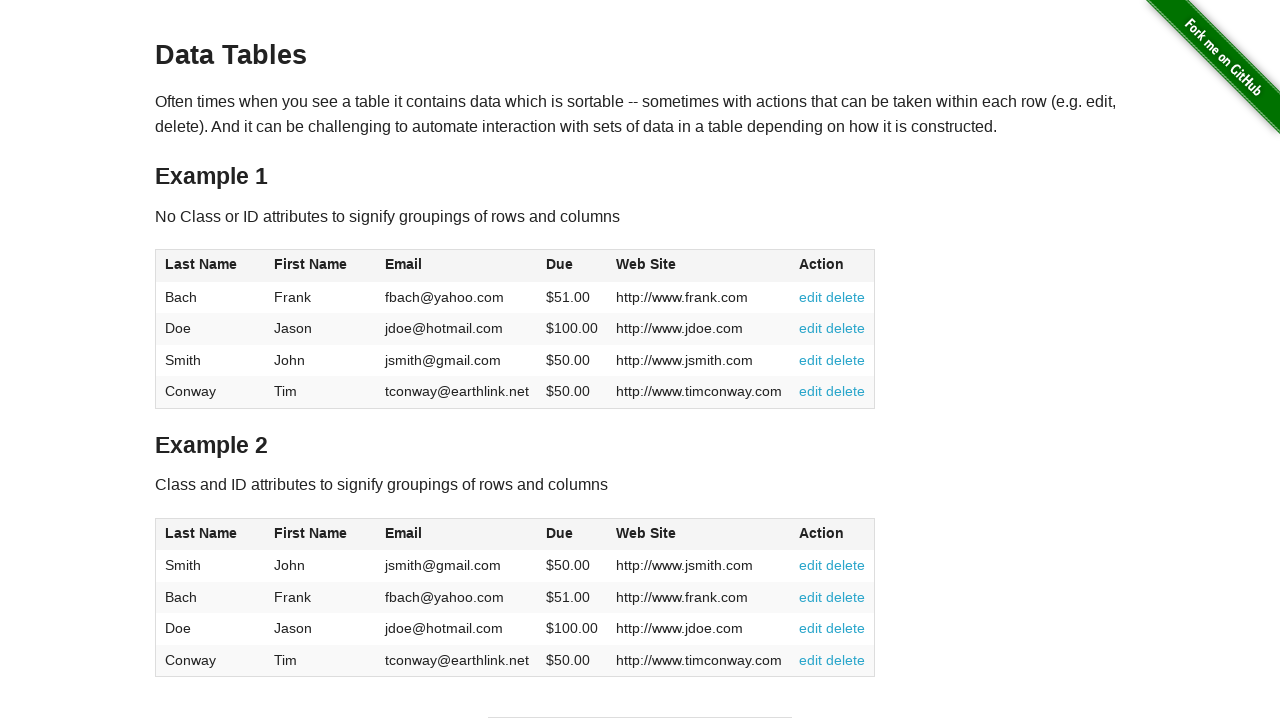

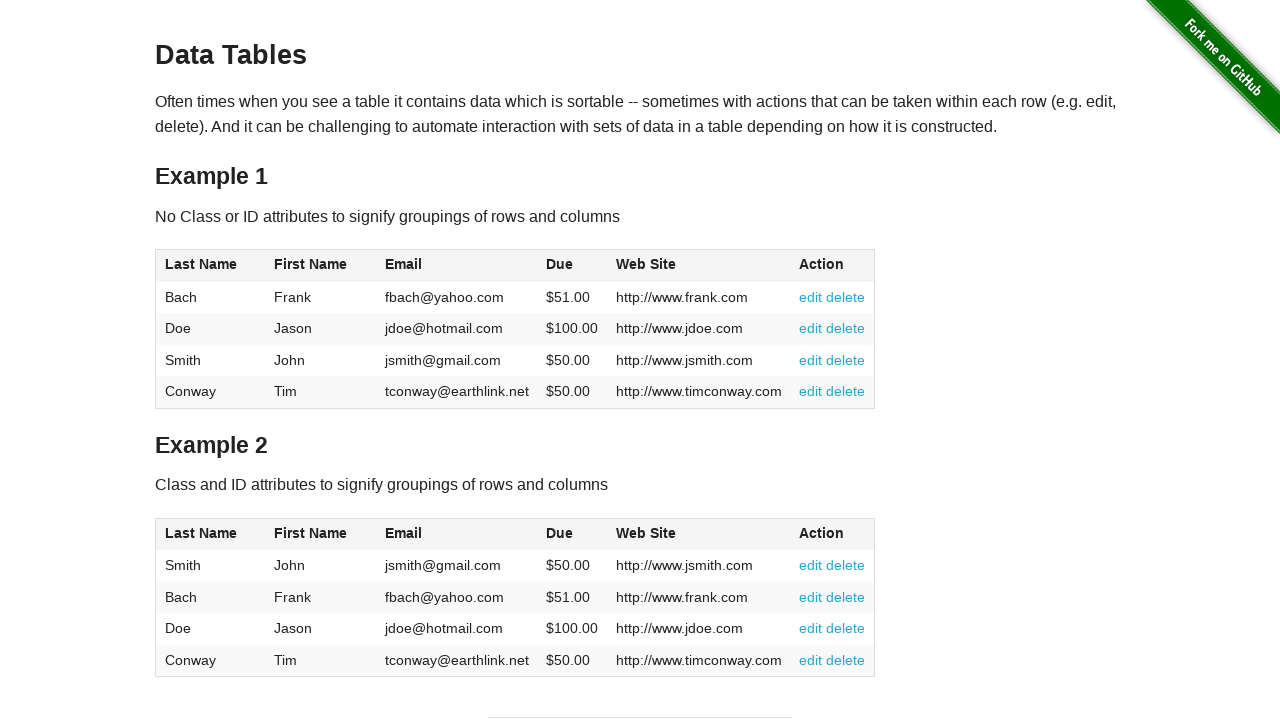